Tests phone number validation with various invalid formats including too short, too long, and invalid prefix

Starting URL: https://alada.vn/tai-khoan/dang-ky.html

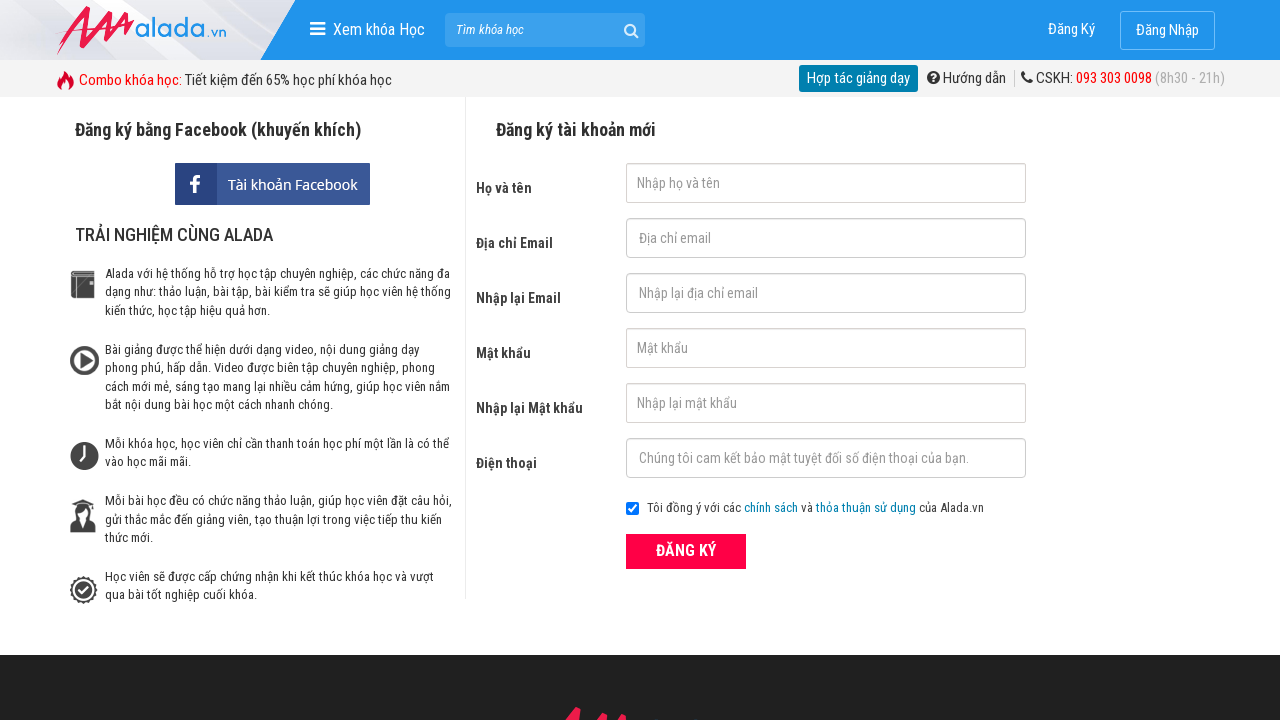

Navigated to registration page
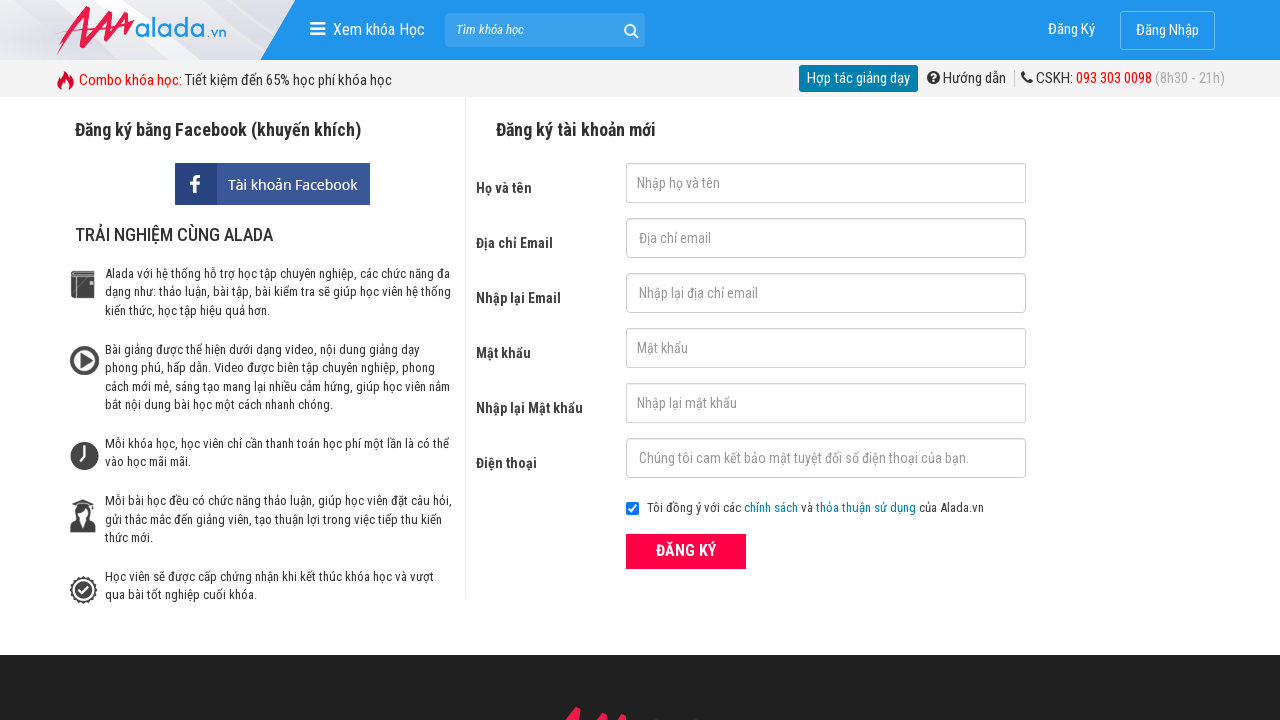

Filled firstname field with 'Ha An' on #txtFirstname
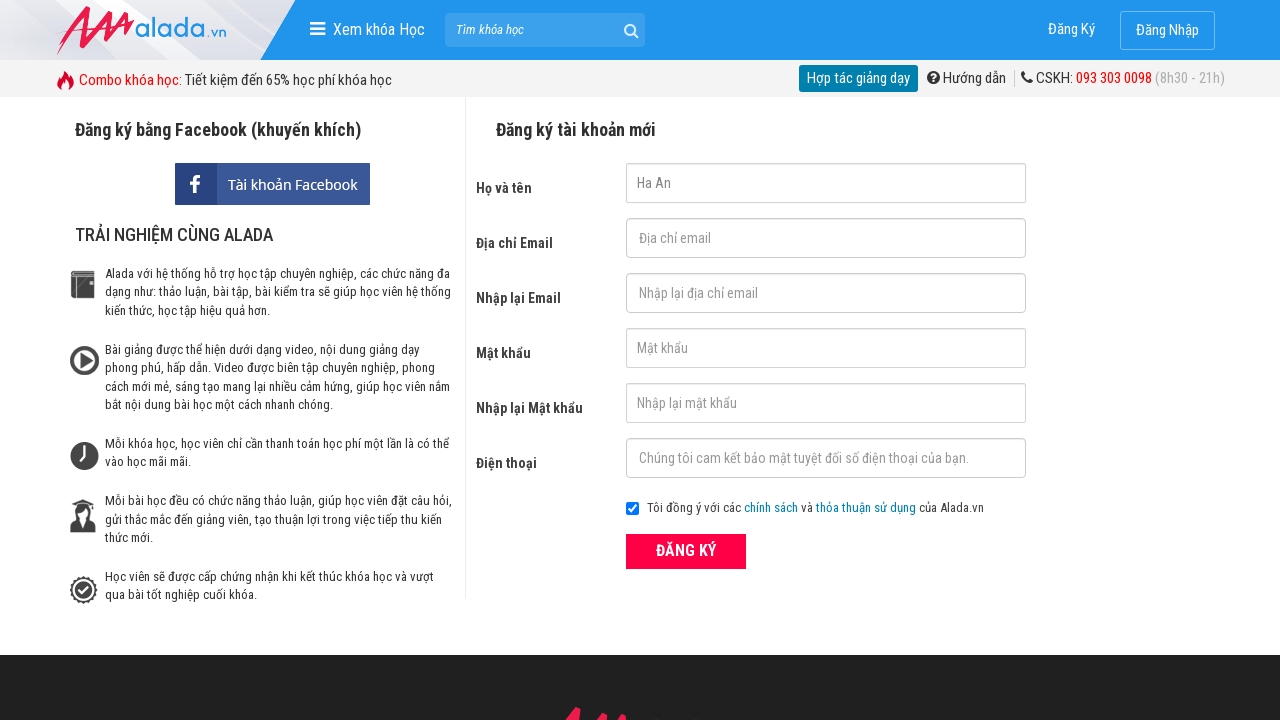

Filled email field with 'haan@gmail.com' on #txtEmail
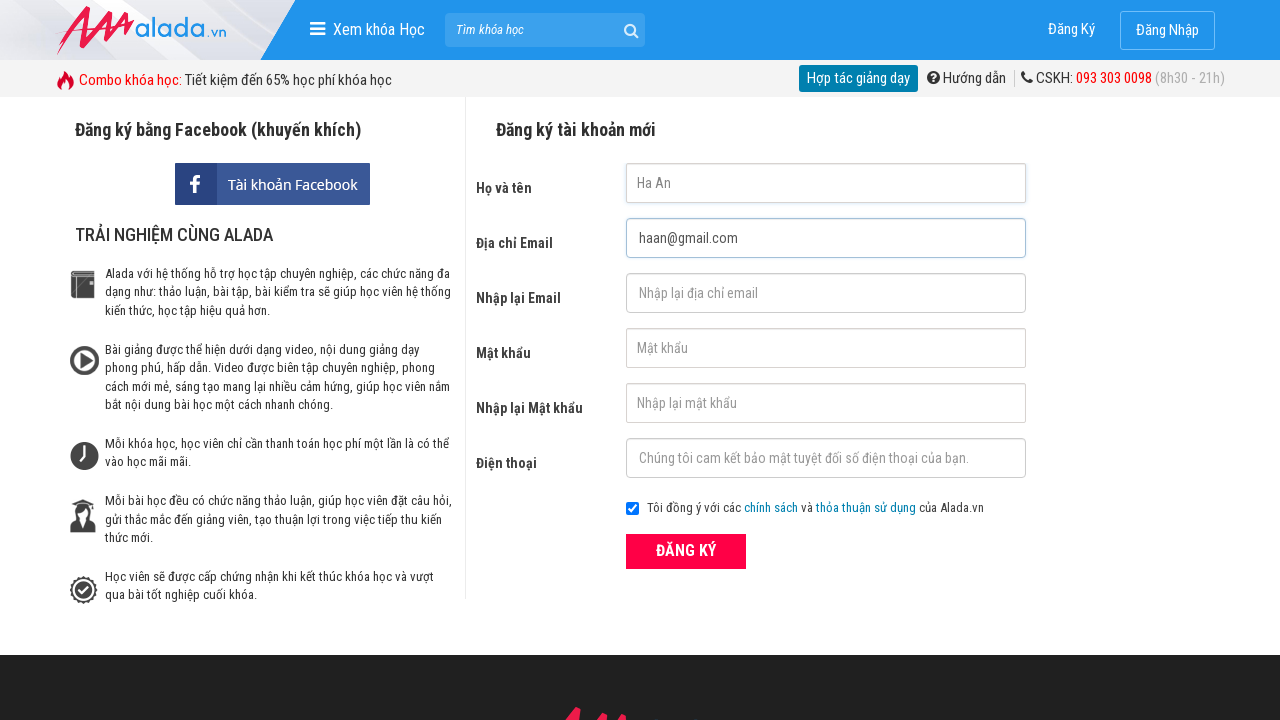

Filled confirm email field with 'haan@gmail.com' on #txtCEmail
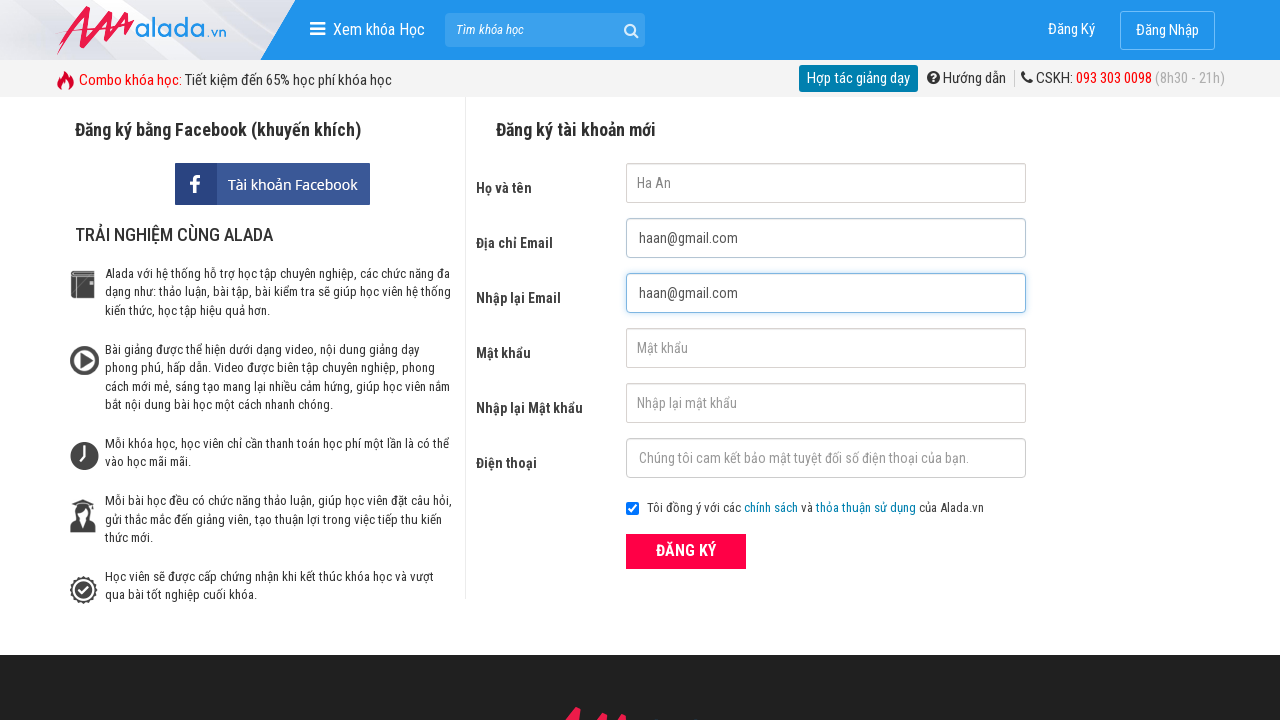

Filled password field with '123456789' on #txtPassword
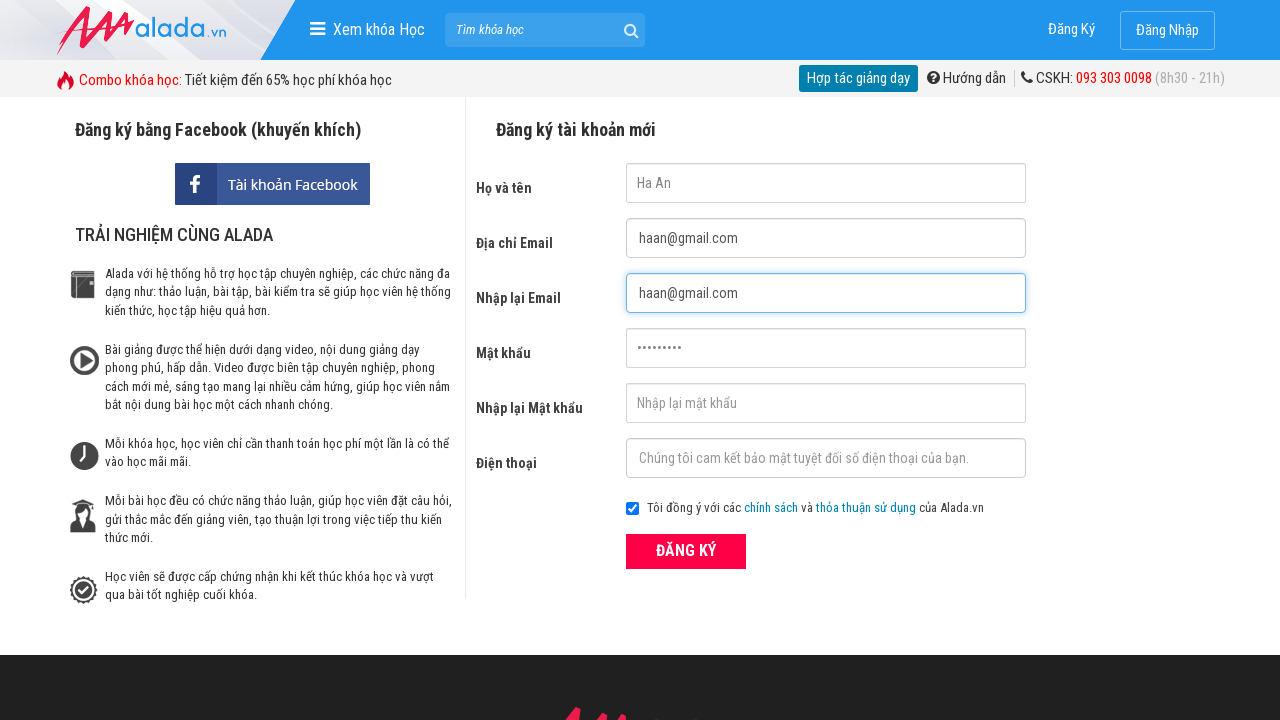

Filled confirm password field with '123456789' on #txtCPassword
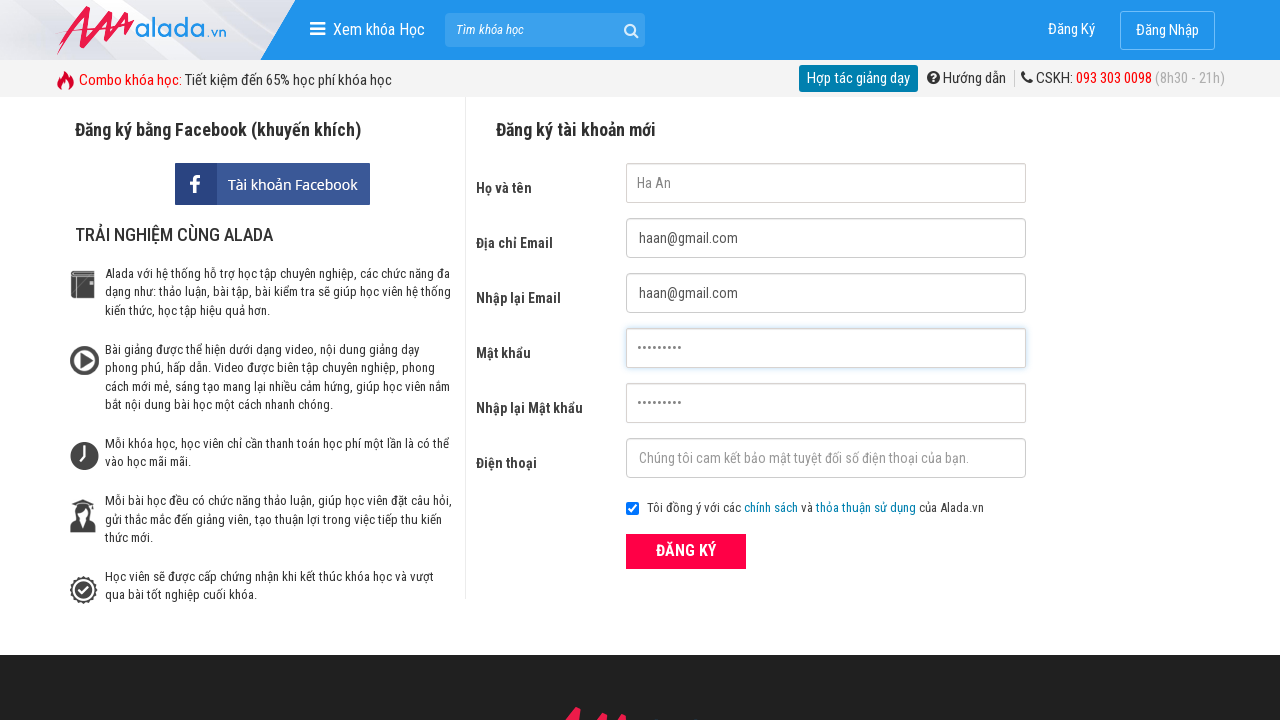

Filled phone field with too short number '09567845' on #txtPhone
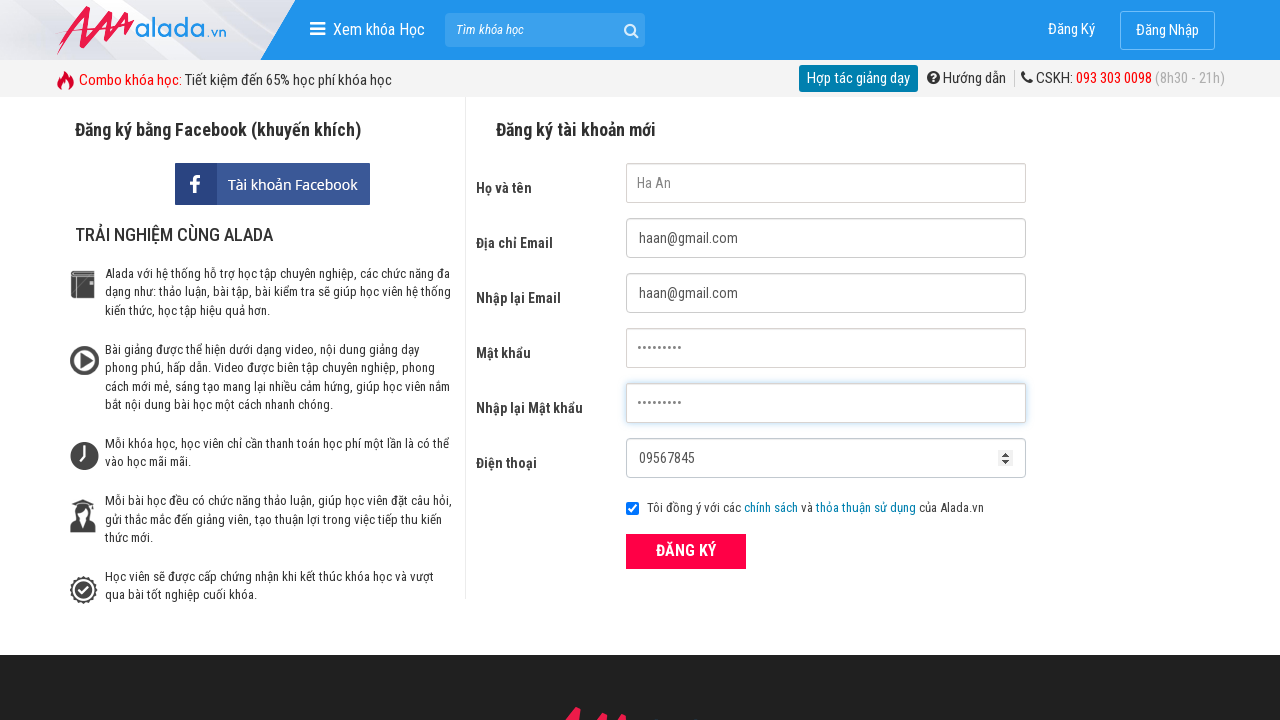

Clicked registration button with too short phone number at (686, 551) on xpath=//form[@id='frmLogin']//button[text()='ĐĂNG KÝ']
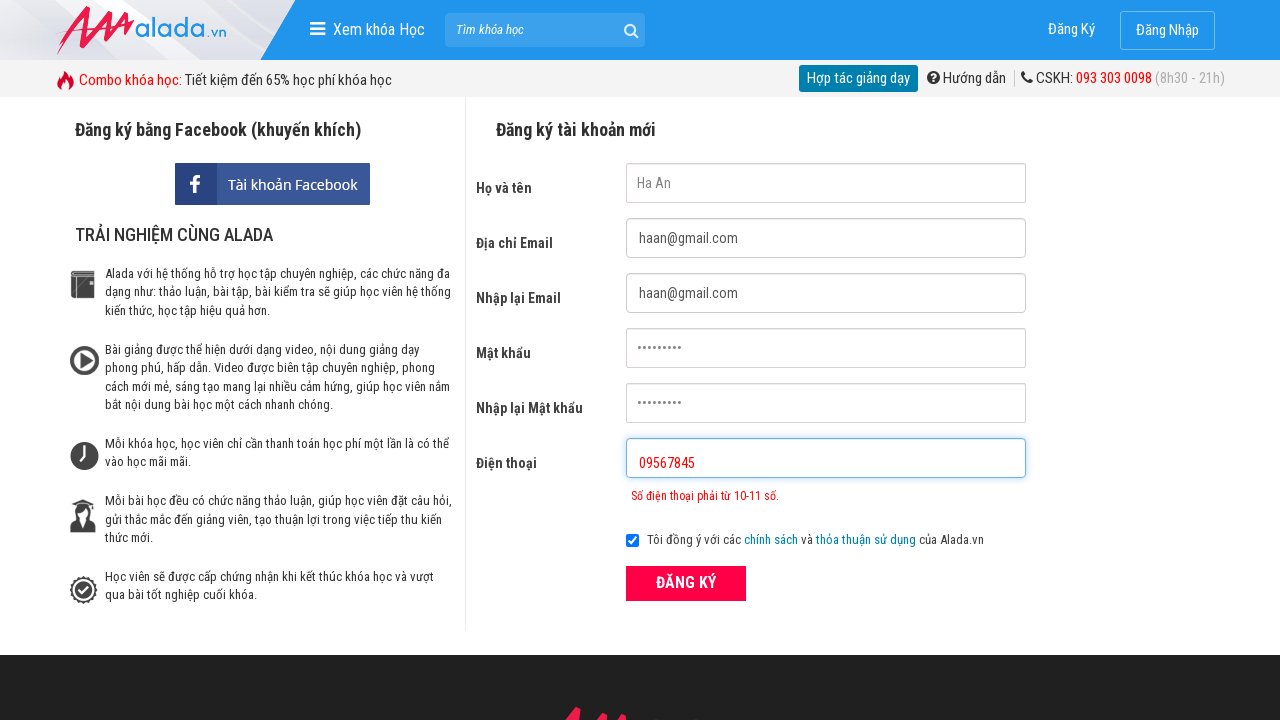

Phone error message appeared for too short number
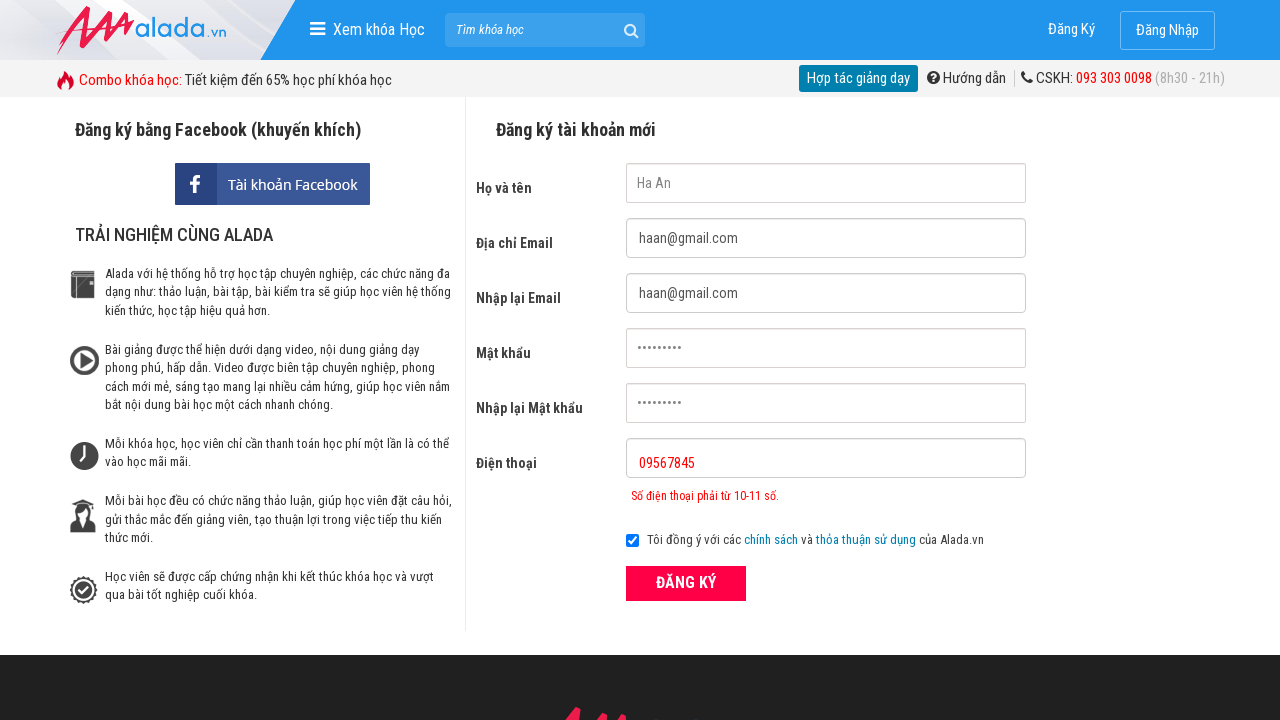

Filled phone field with too long number '0987654784345' on #txtPhone
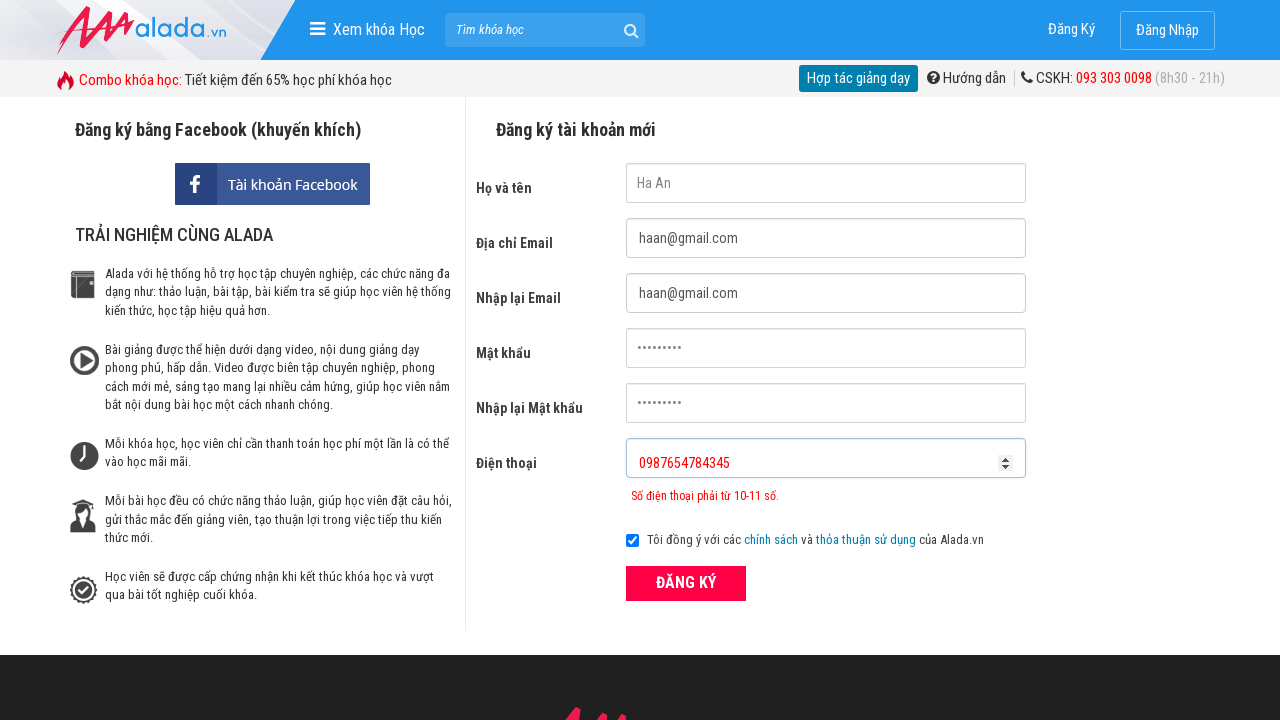

Clicked registration button with too long phone number at (686, 583) on xpath=//form[@id='frmLogin']//button[text()='ĐĂNG KÝ']
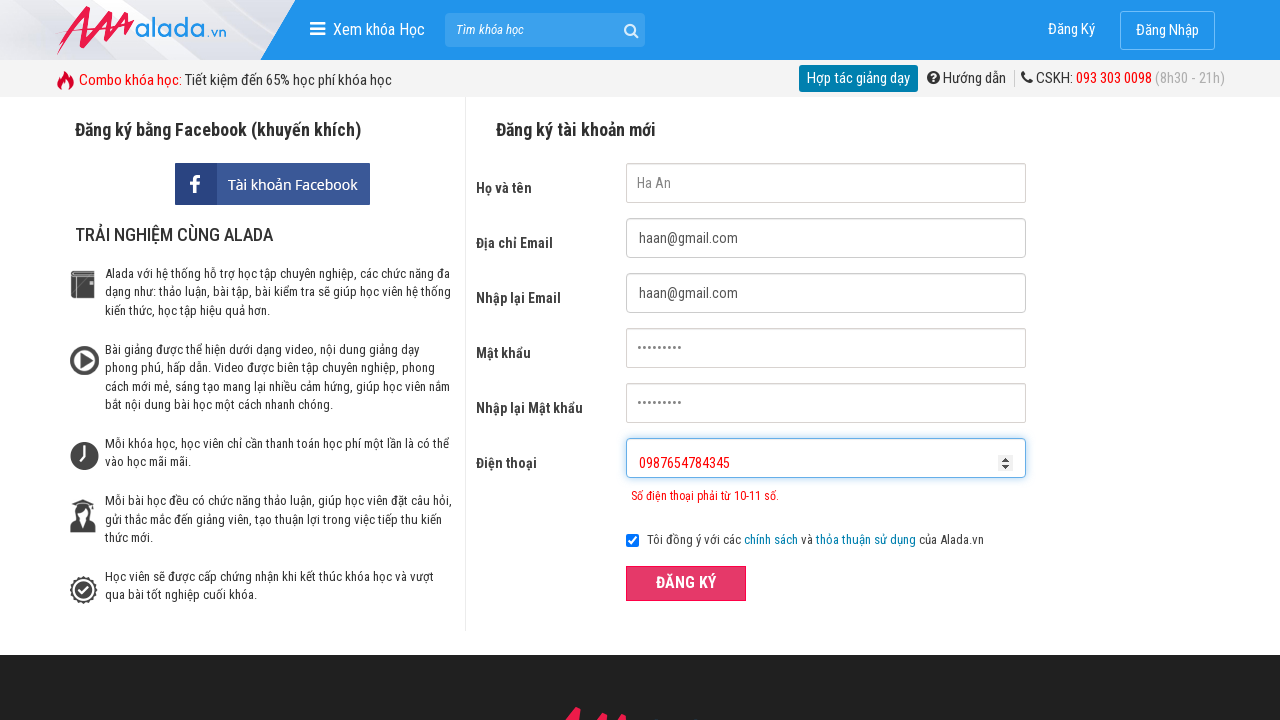

Phone error message appeared for too long number
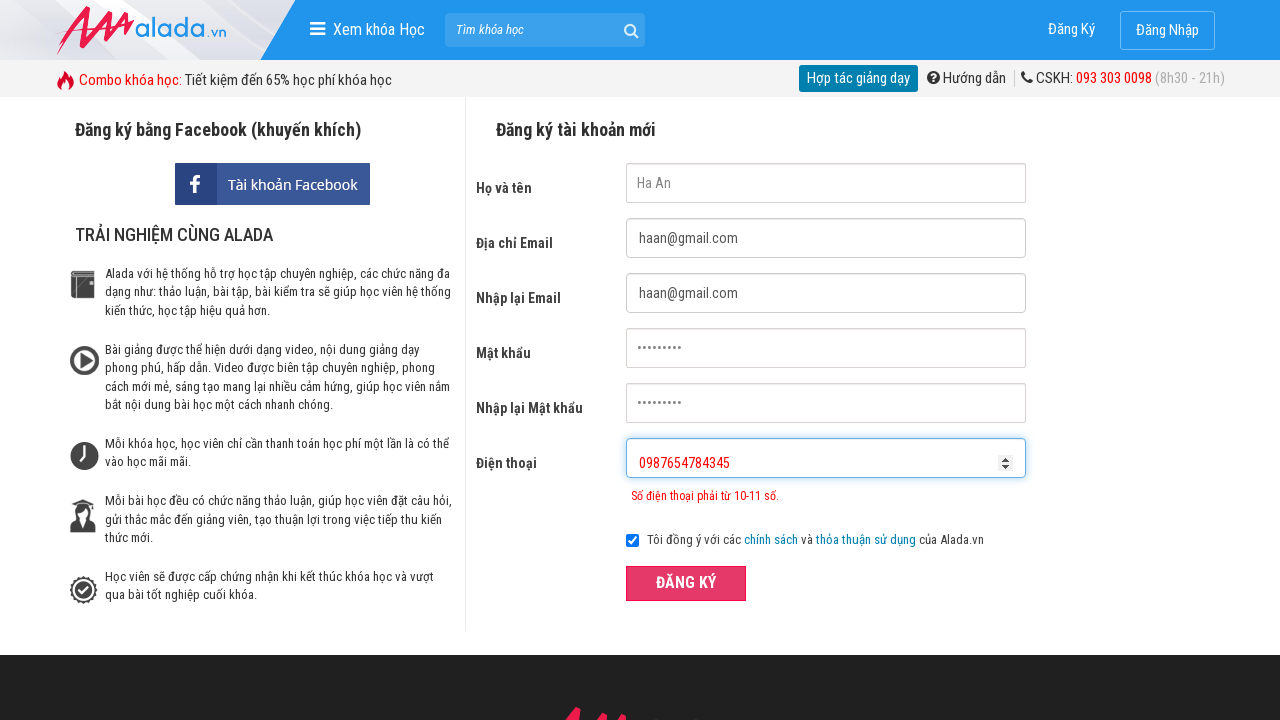

Filled phone field with invalid prefix '34567893456' on #txtPhone
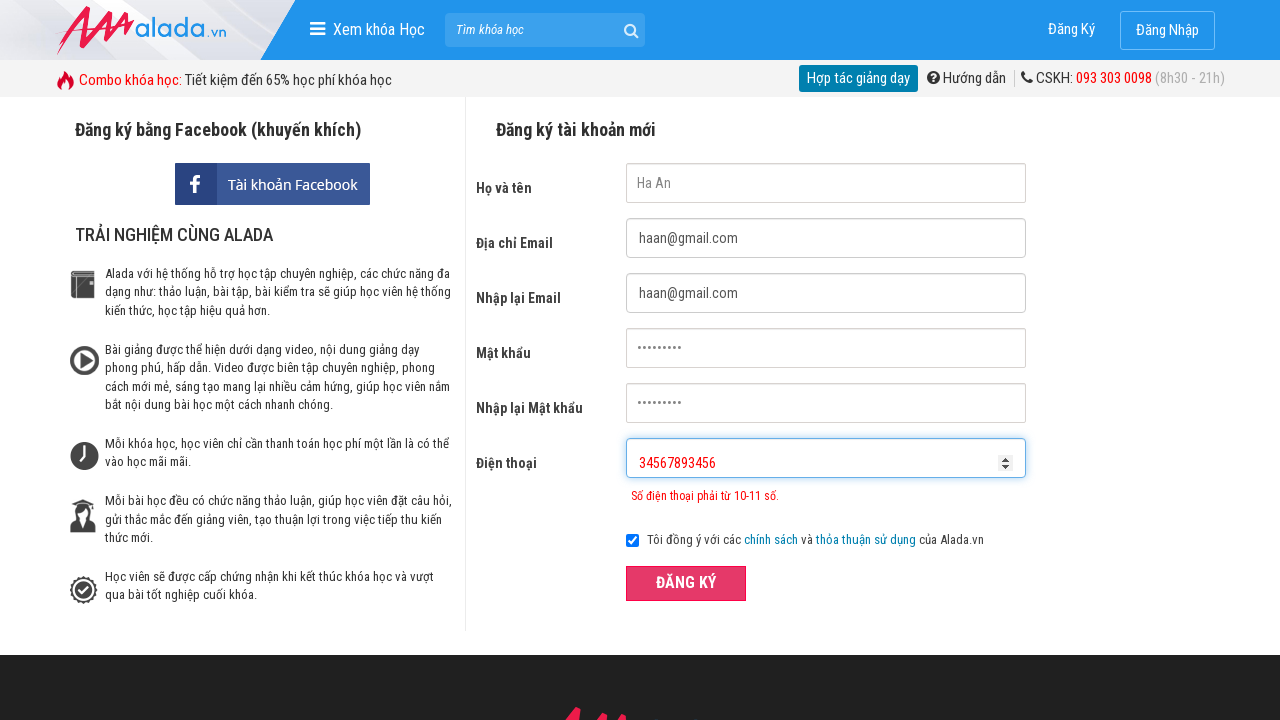

Clicked registration button with invalid phone prefix at (686, 583) on xpath=//form[@id='frmLogin']//button[text()='ĐĂNG KÝ']
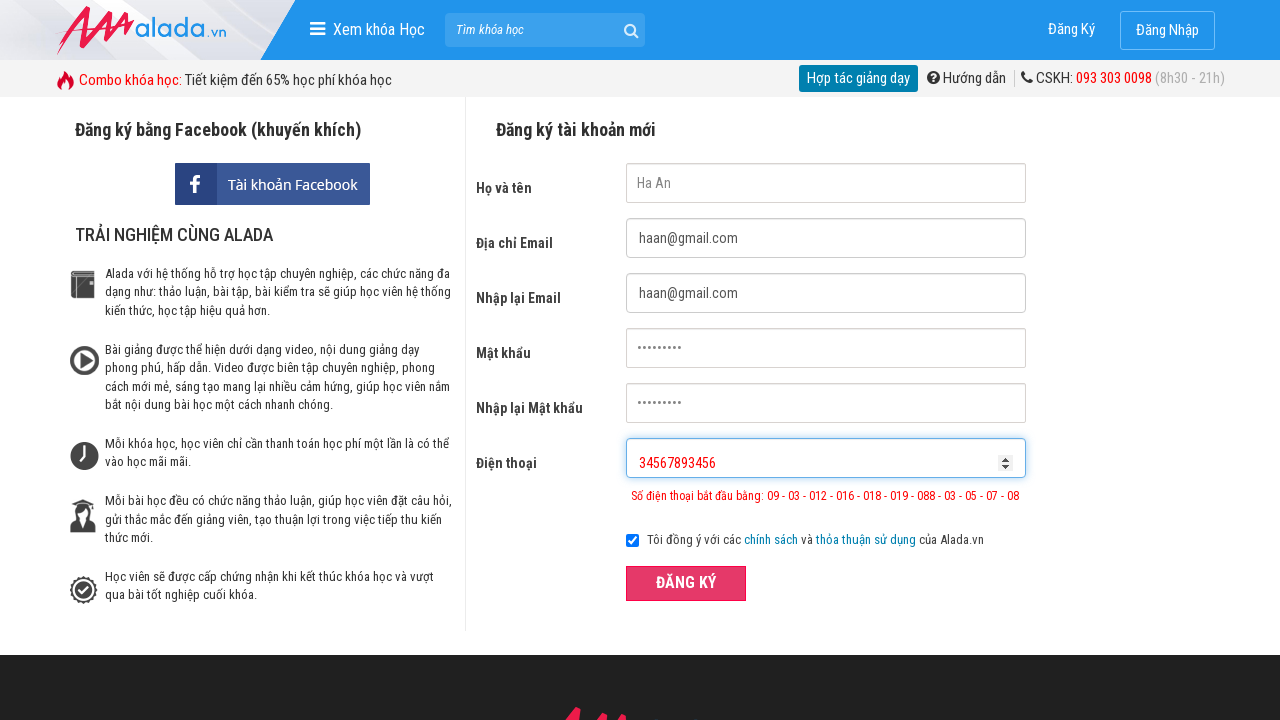

Phone error message appeared for invalid prefix
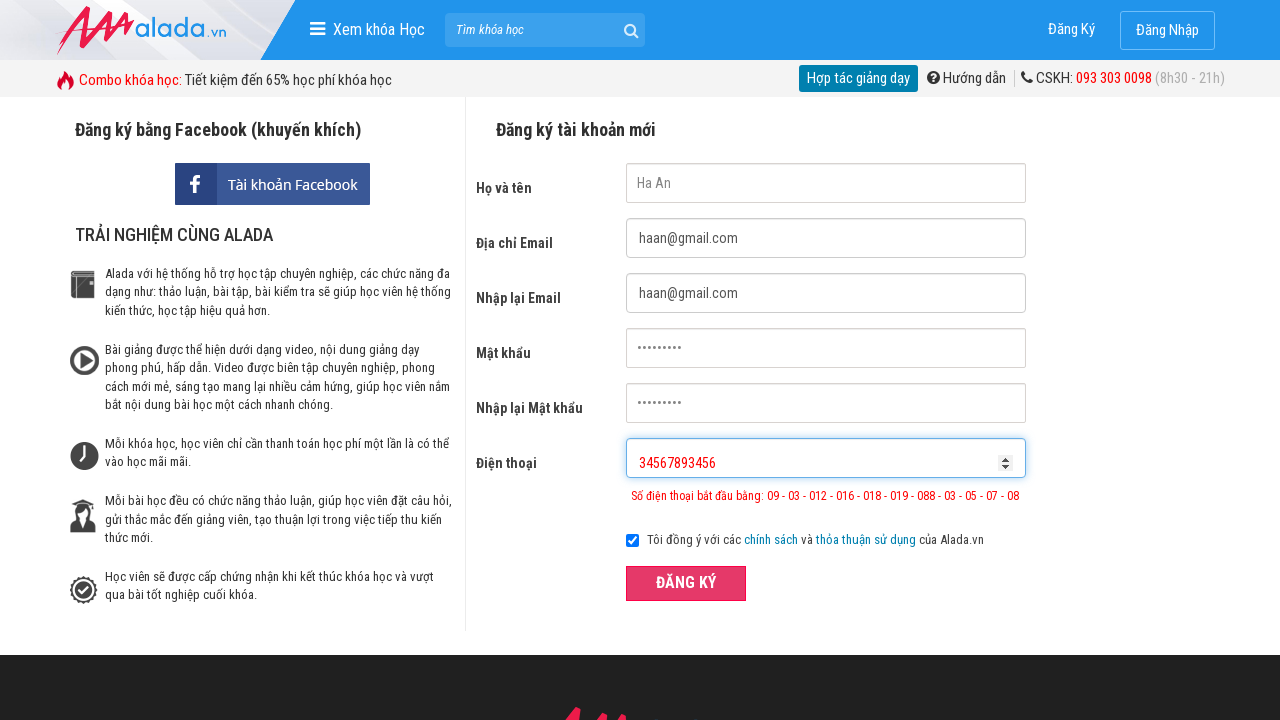

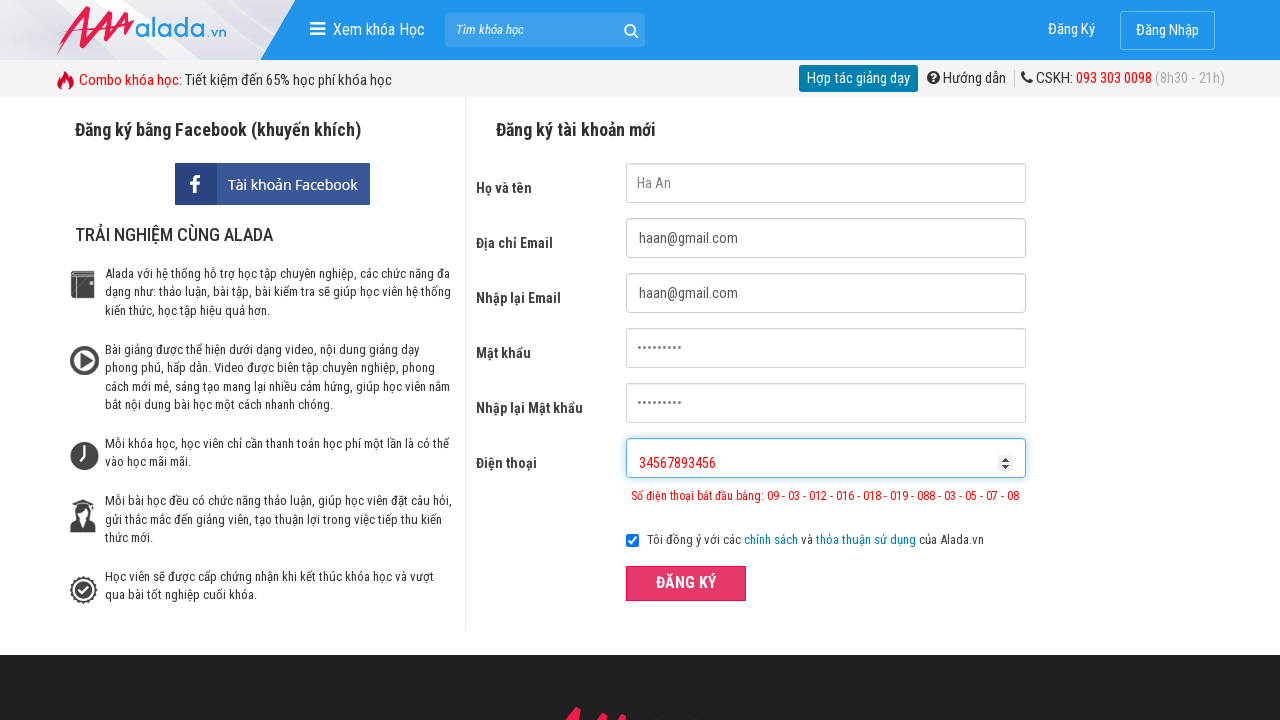